Tests form validation with invalid username containing hyphen "jesgar-per3" to verify username error appears

Starting URL: https://elenarivero.github.io/examen/index.html

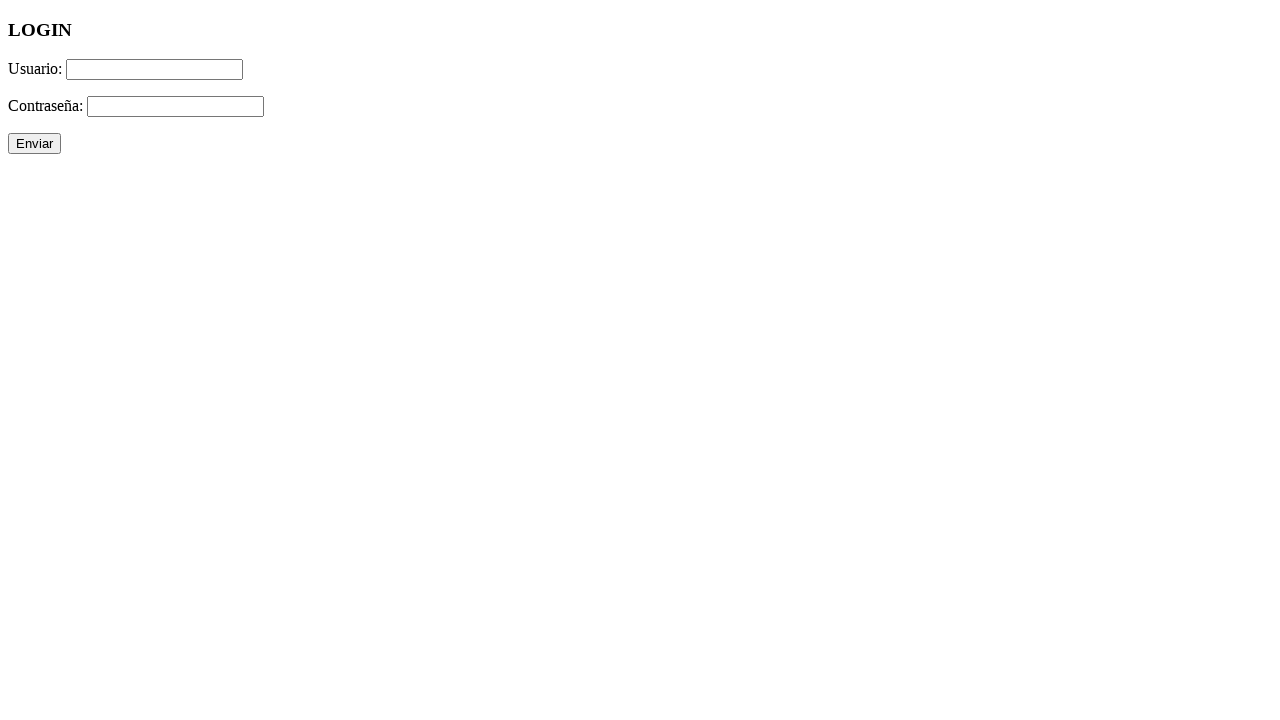

Filled username field with invalid username 'jesgar-per3' containing hyphen on #usuario
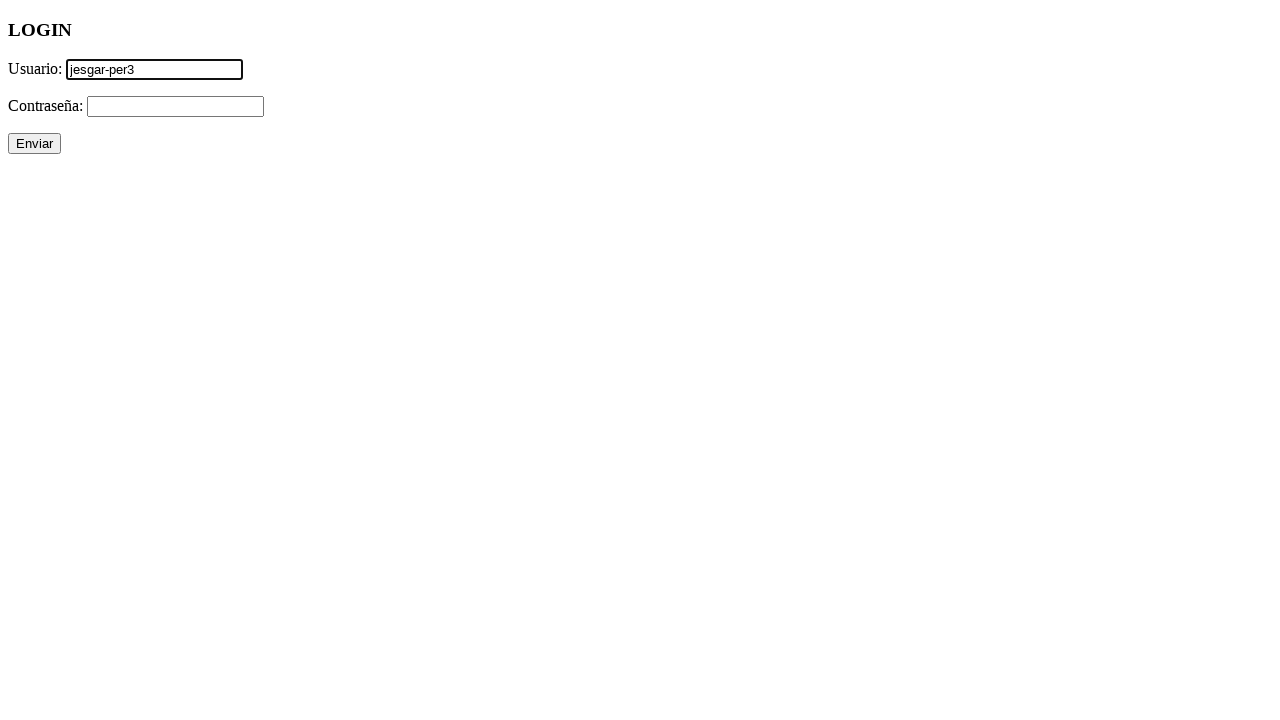

Filled password field with 'Clave.inventada3' on #password
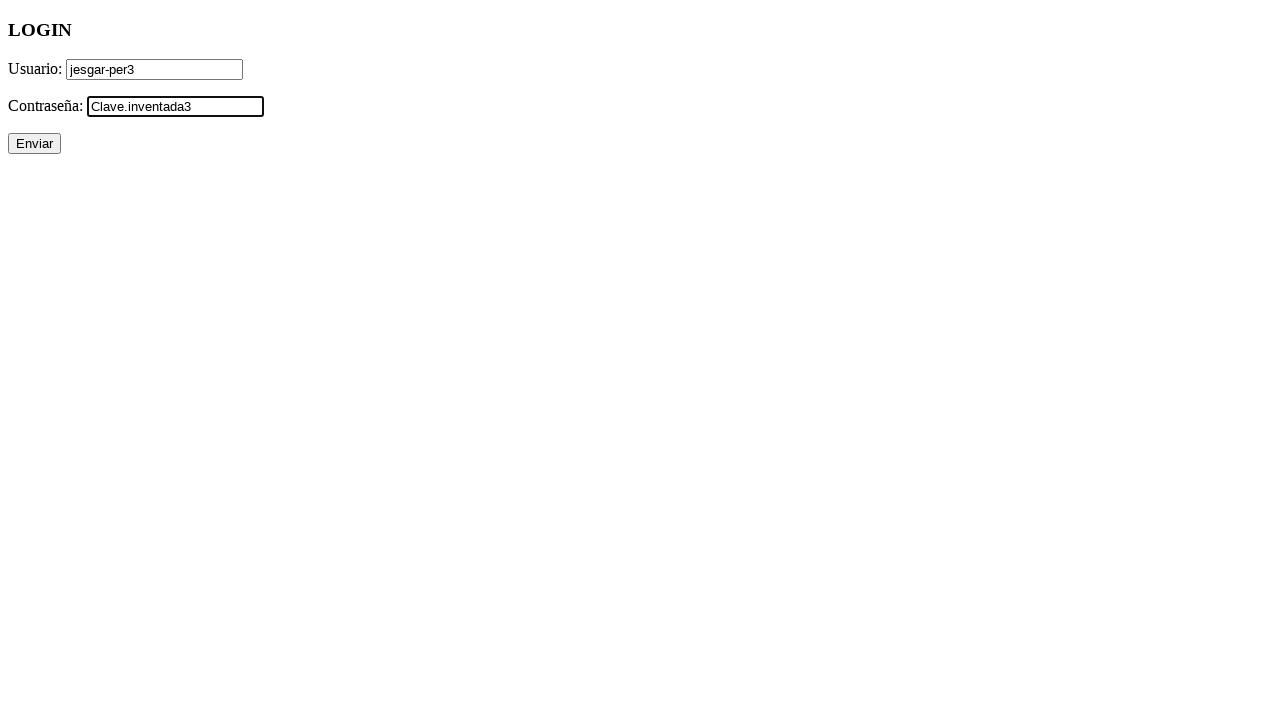

Clicked submit button to validate form at (34, 144) on #enviar
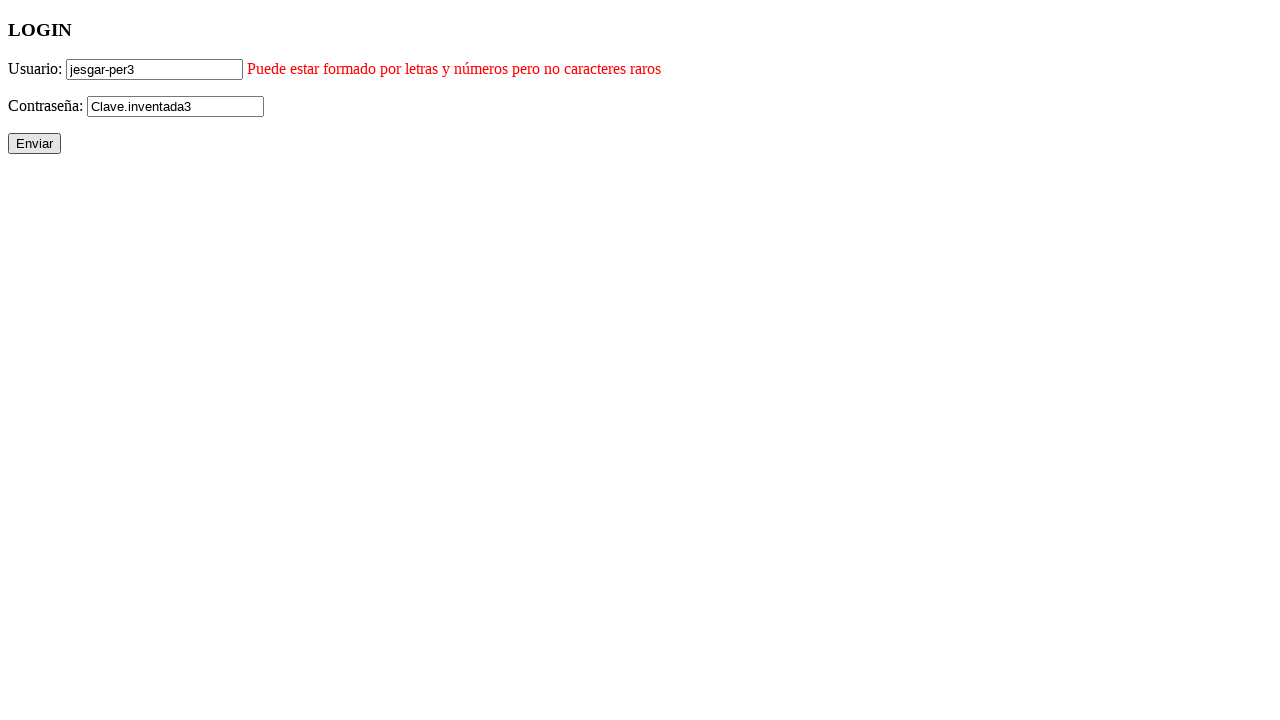

Username error message appeared, confirming validation failed for hyphenated username
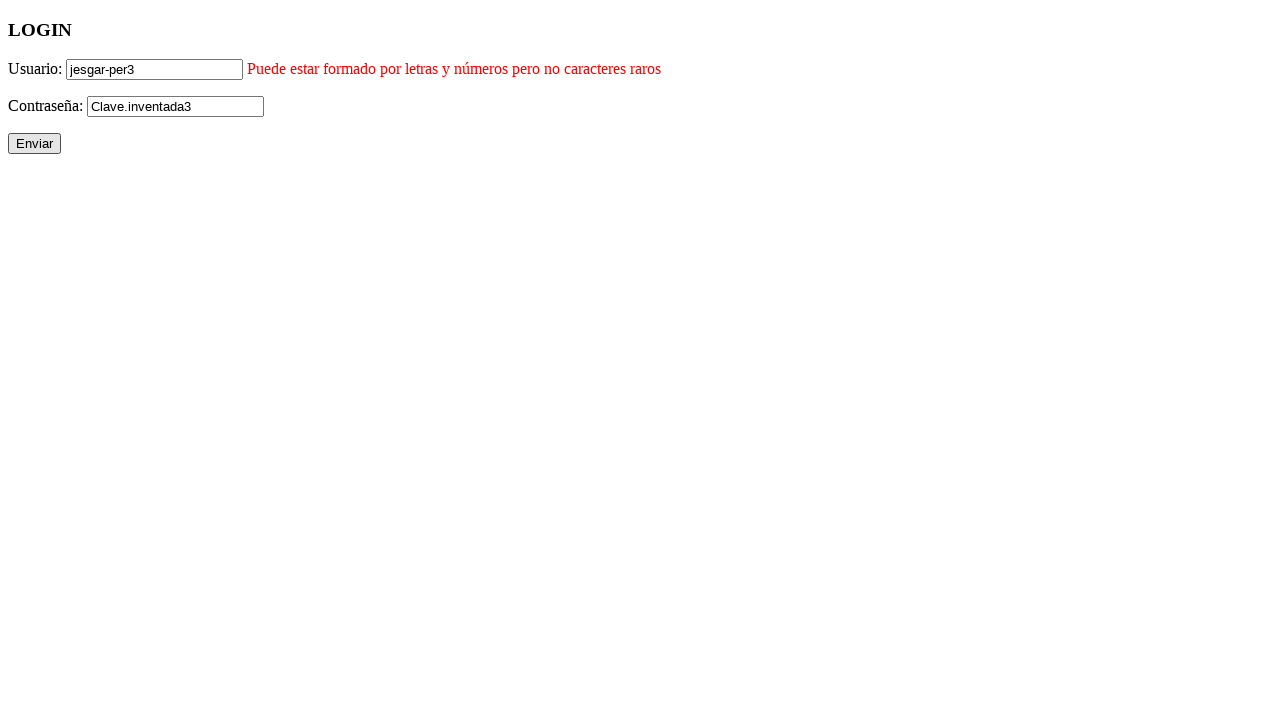

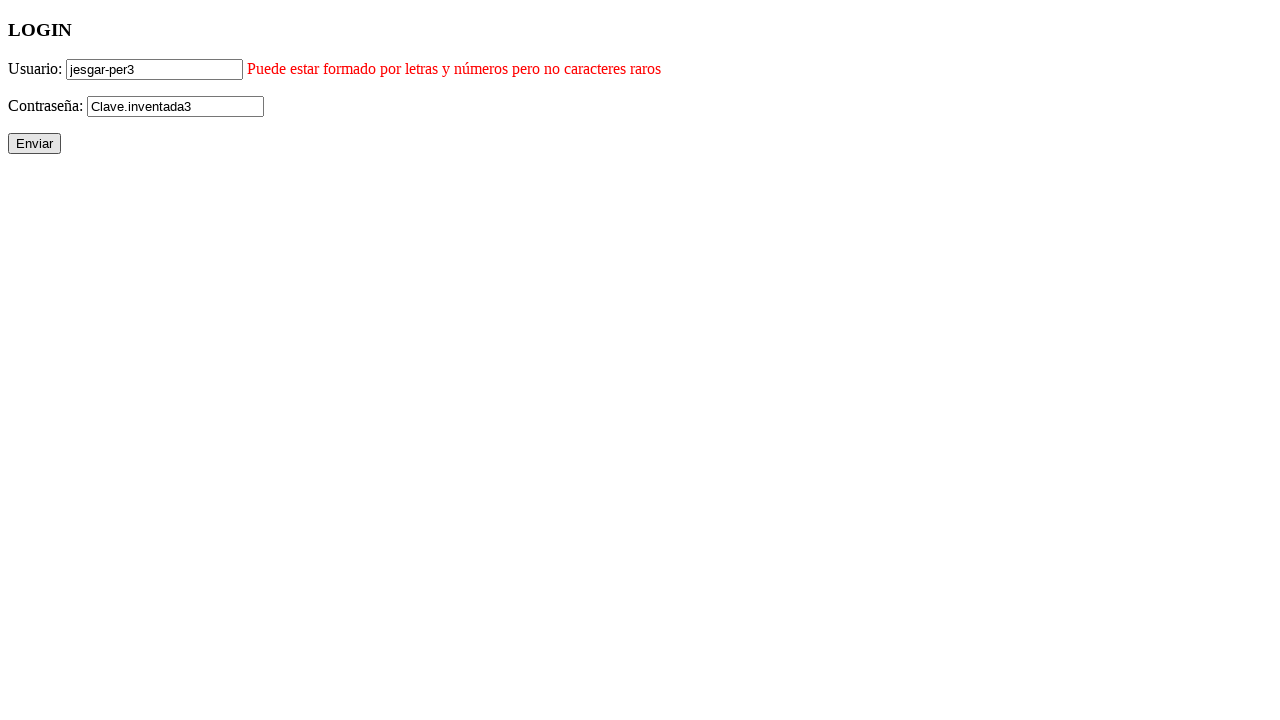